Tests table sorting by selecting page size, clicking sort column header, and verifying the sorted order

Starting URL: https://rahulshettyacademy.com/seleniumPractise/#/offers

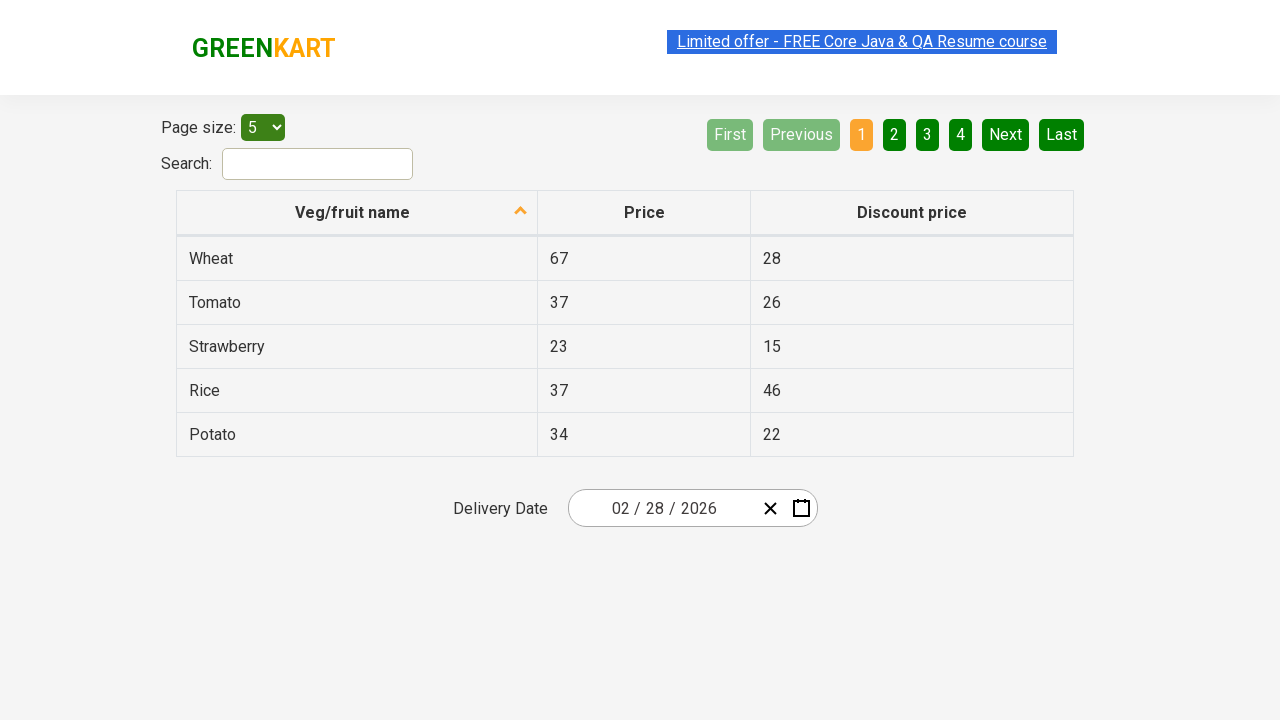

Page menu selector loaded
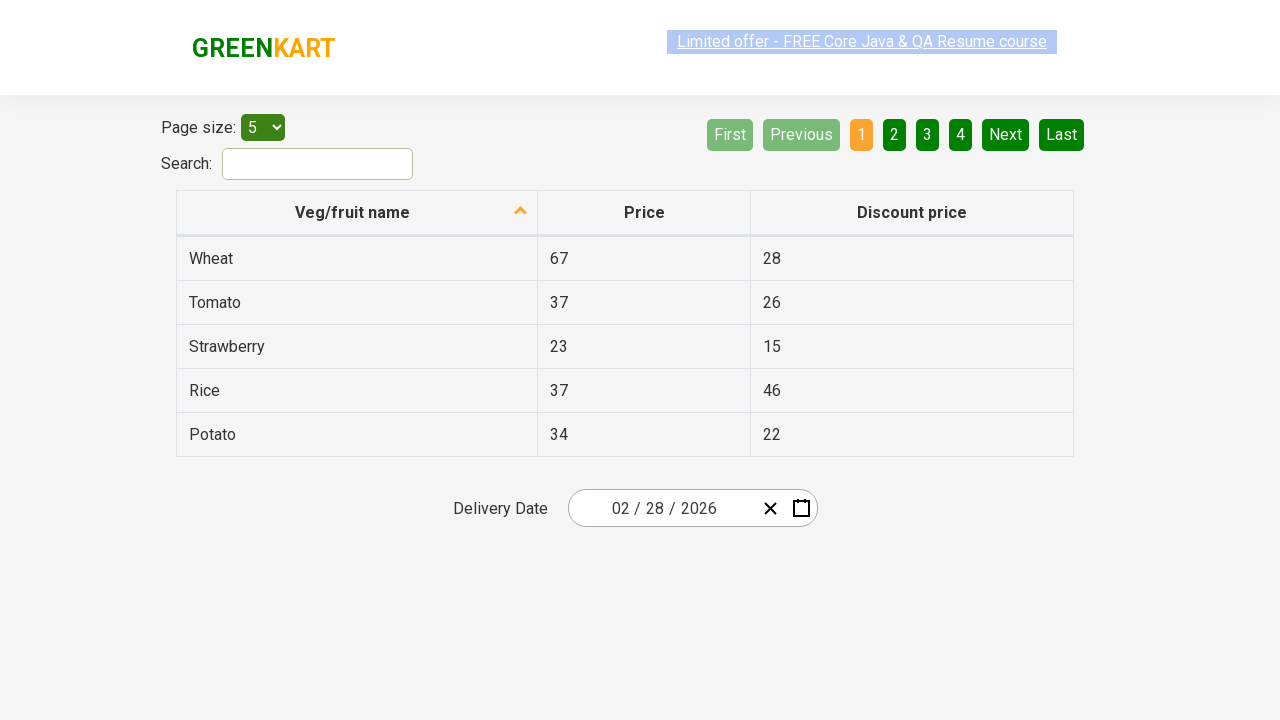

Selected page size of 20 from dropdown menu on #page-menu
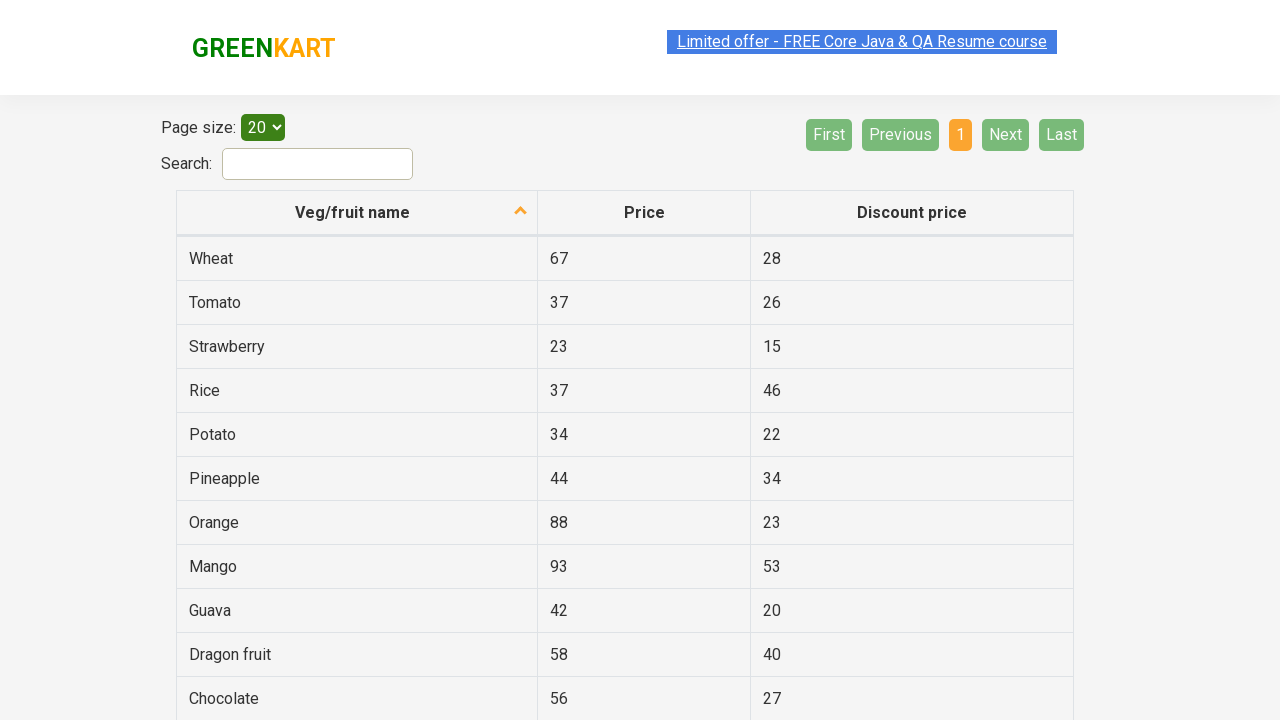

Table updated after page size selection
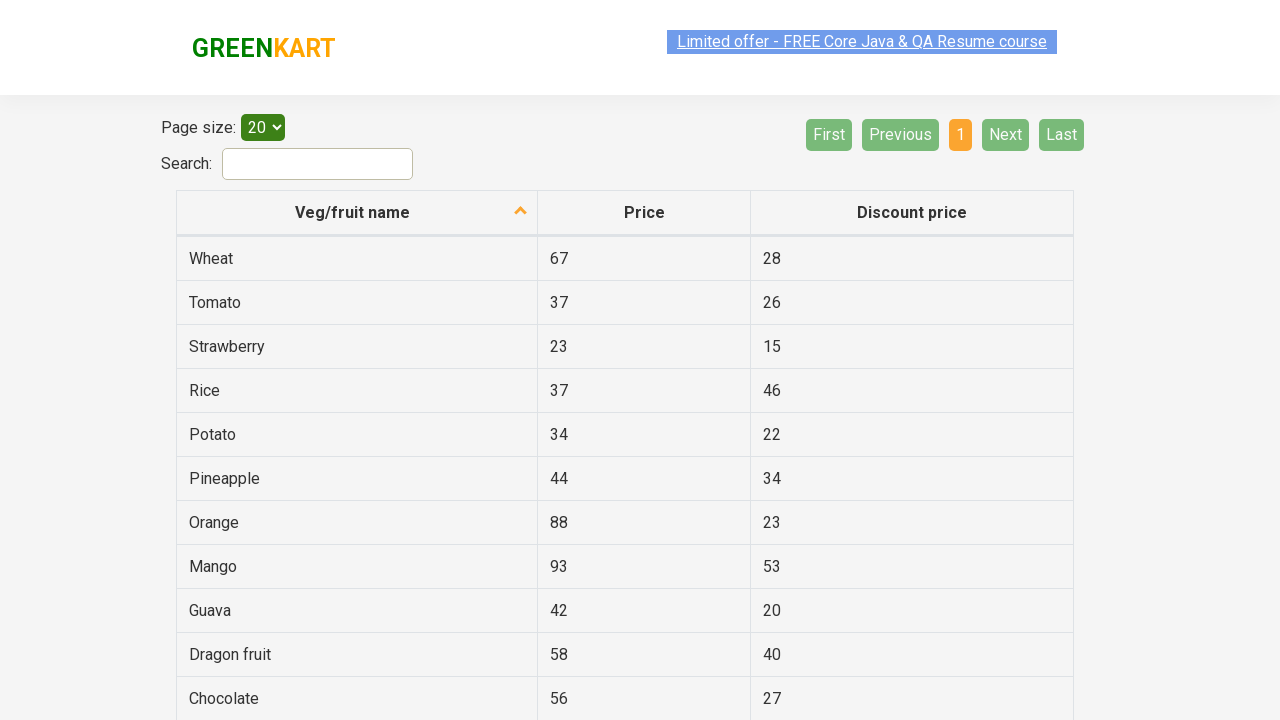

Clicked on 'Veg/fruit name' column header to sort at (353, 212) on xpath=//*[text()='Veg/fruit name']
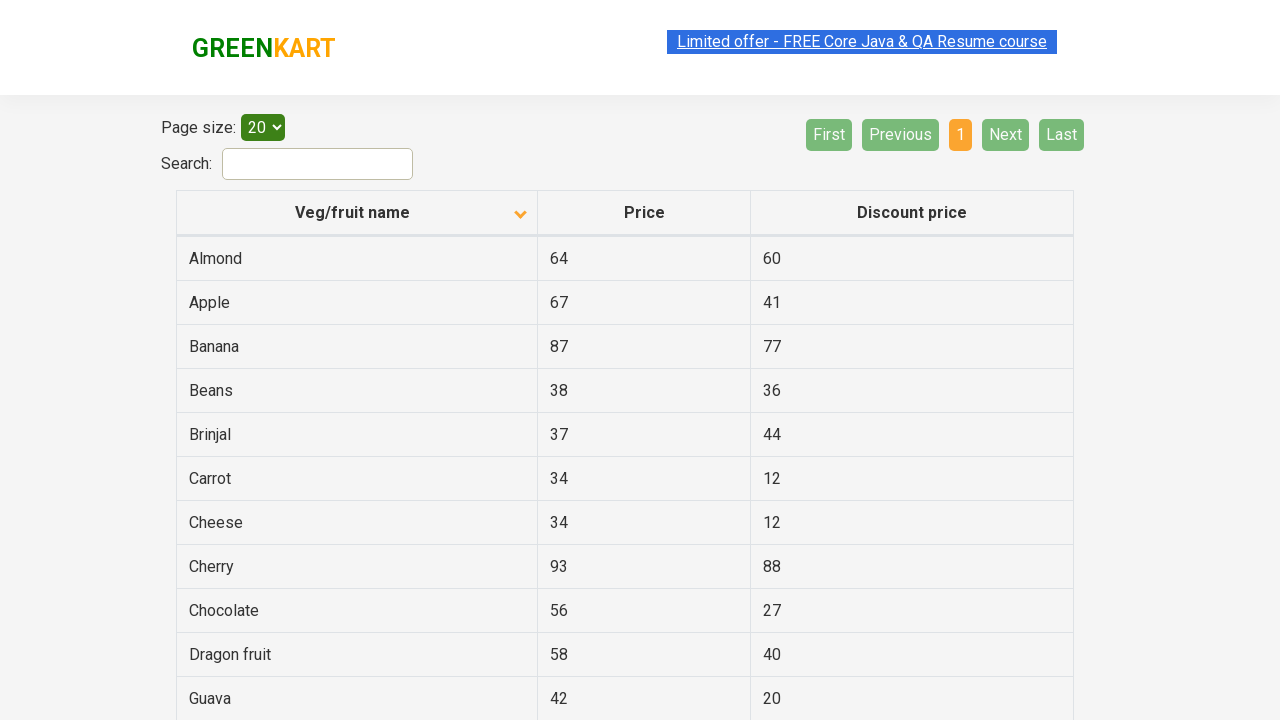

Sorting completed
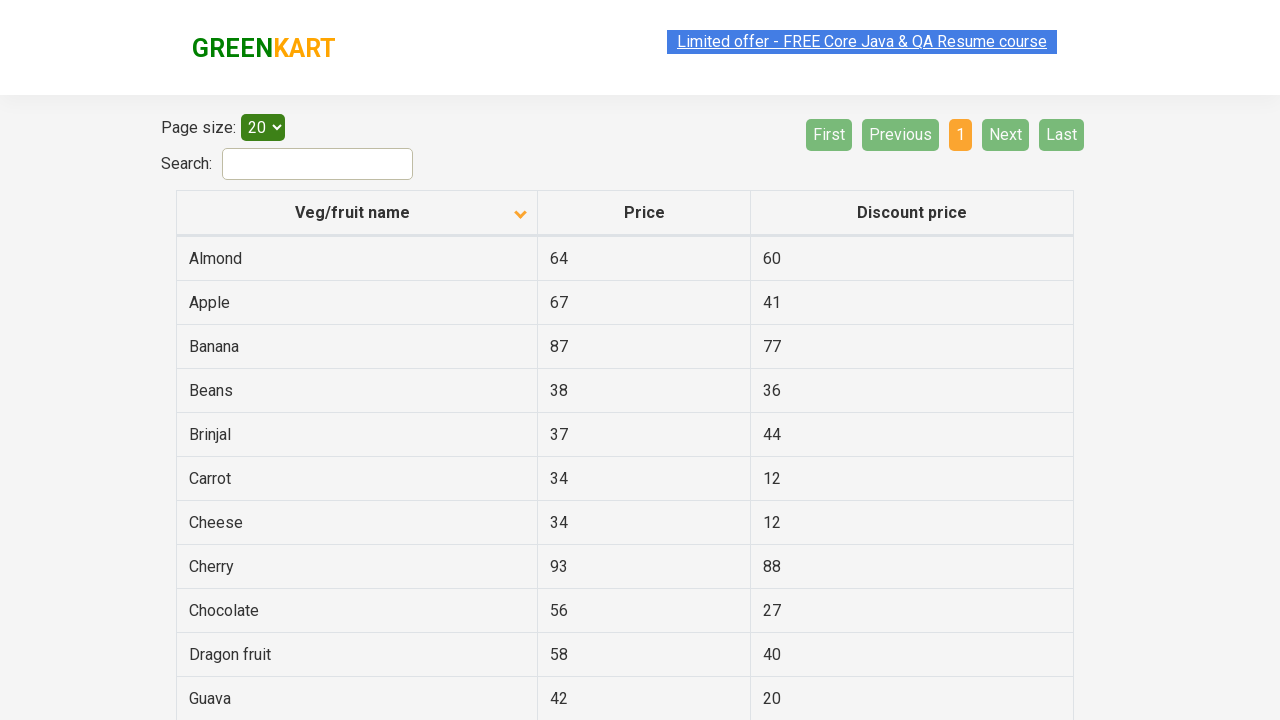

Verified sorted table data is displayed
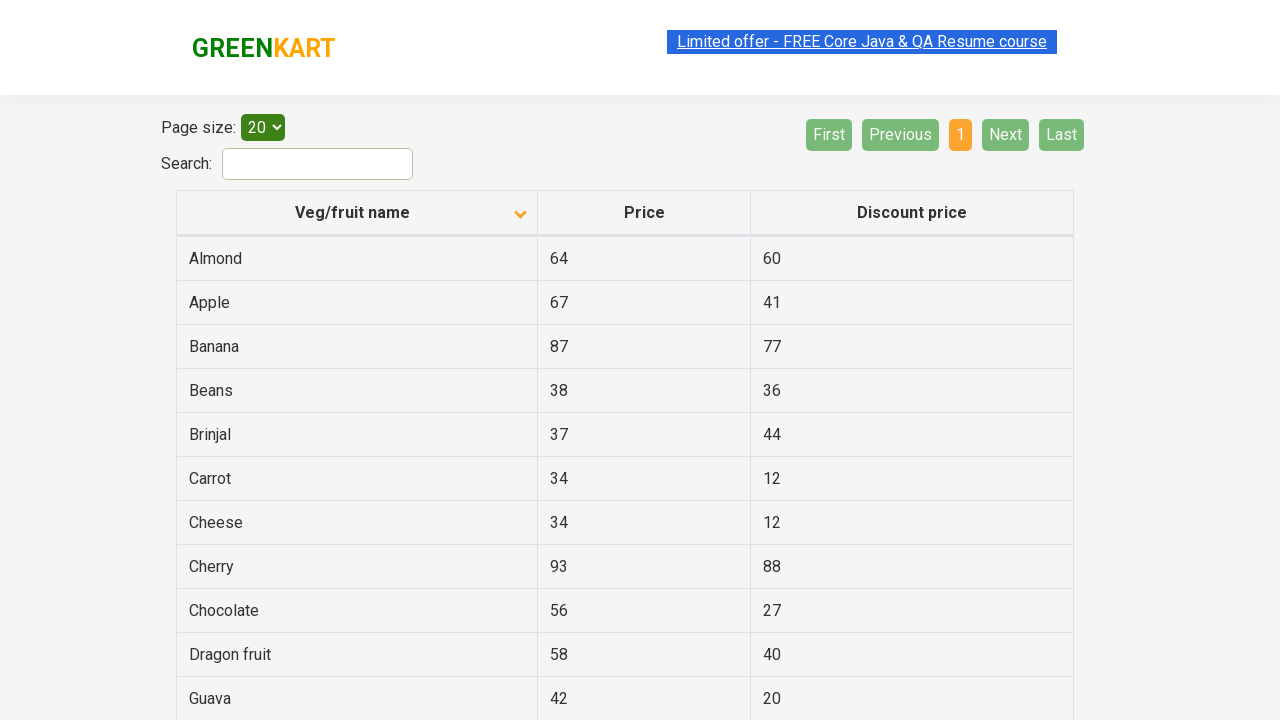

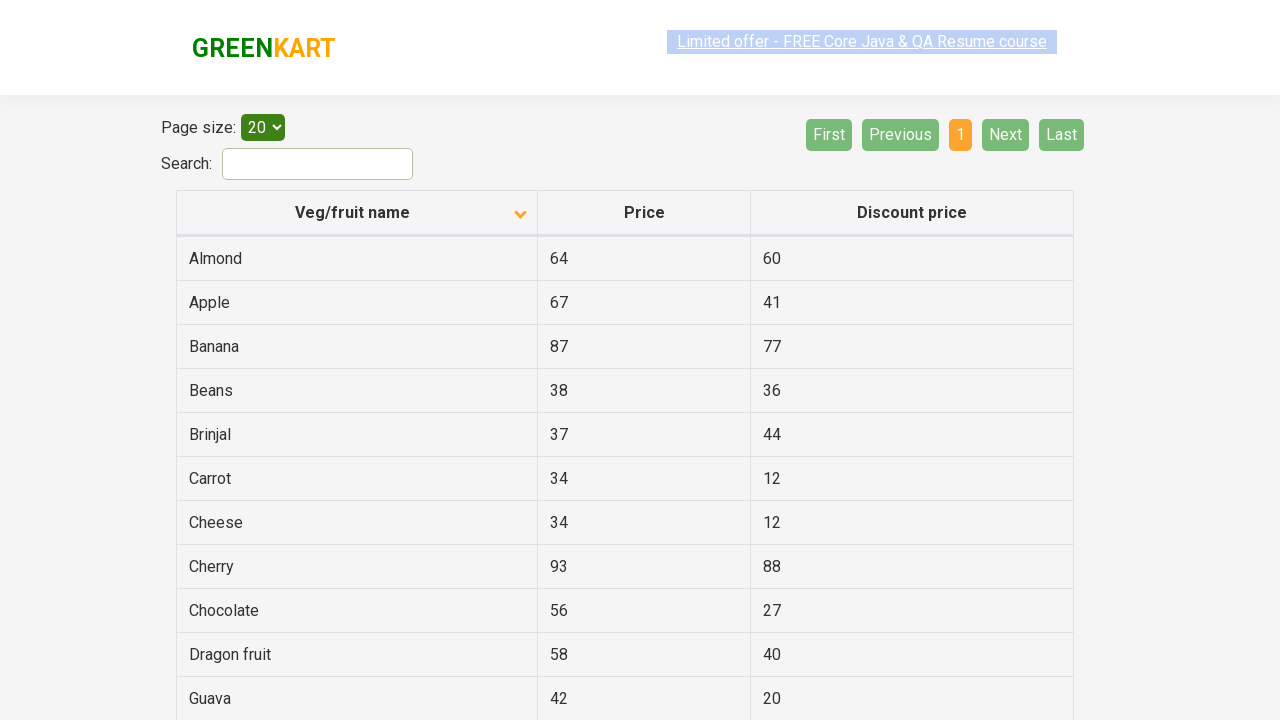